Tests the automation exercise homepage by verifying that links exist on the page, then clicks the Products link and verifies the page loads correctly.

Starting URL: https://www.automationexercise.com

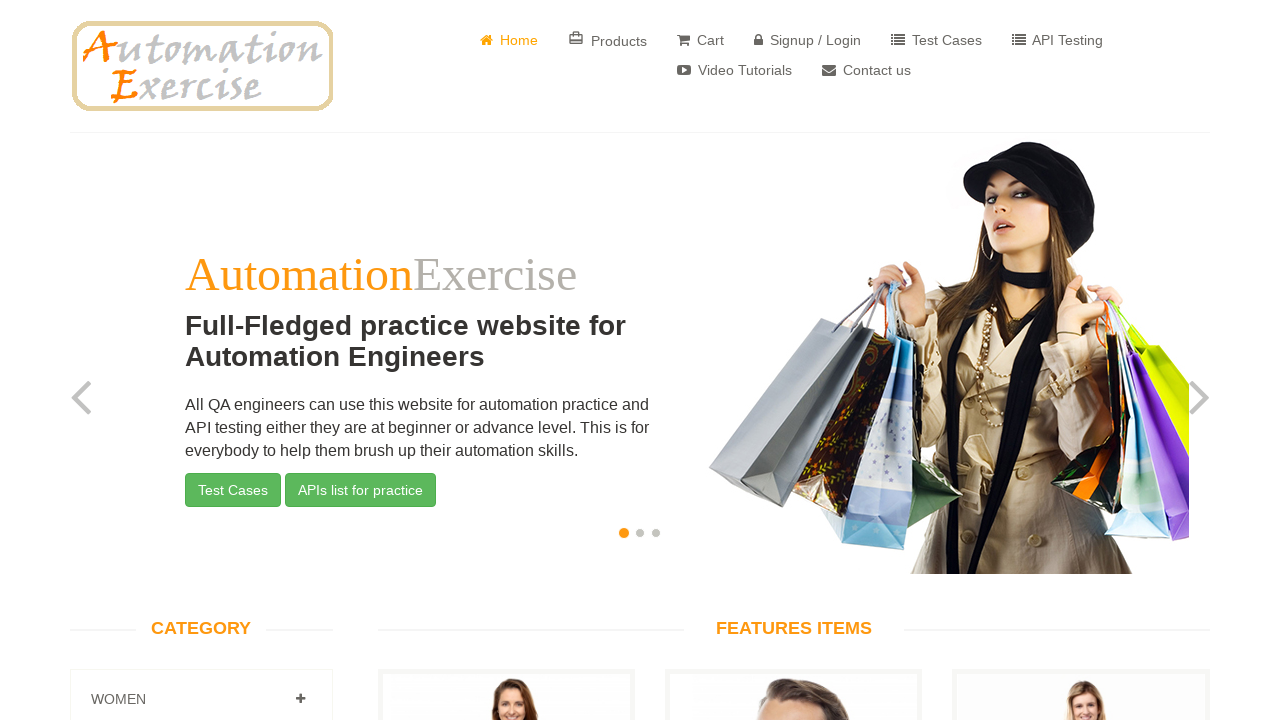

Waited for links to load on the automation exercise homepage
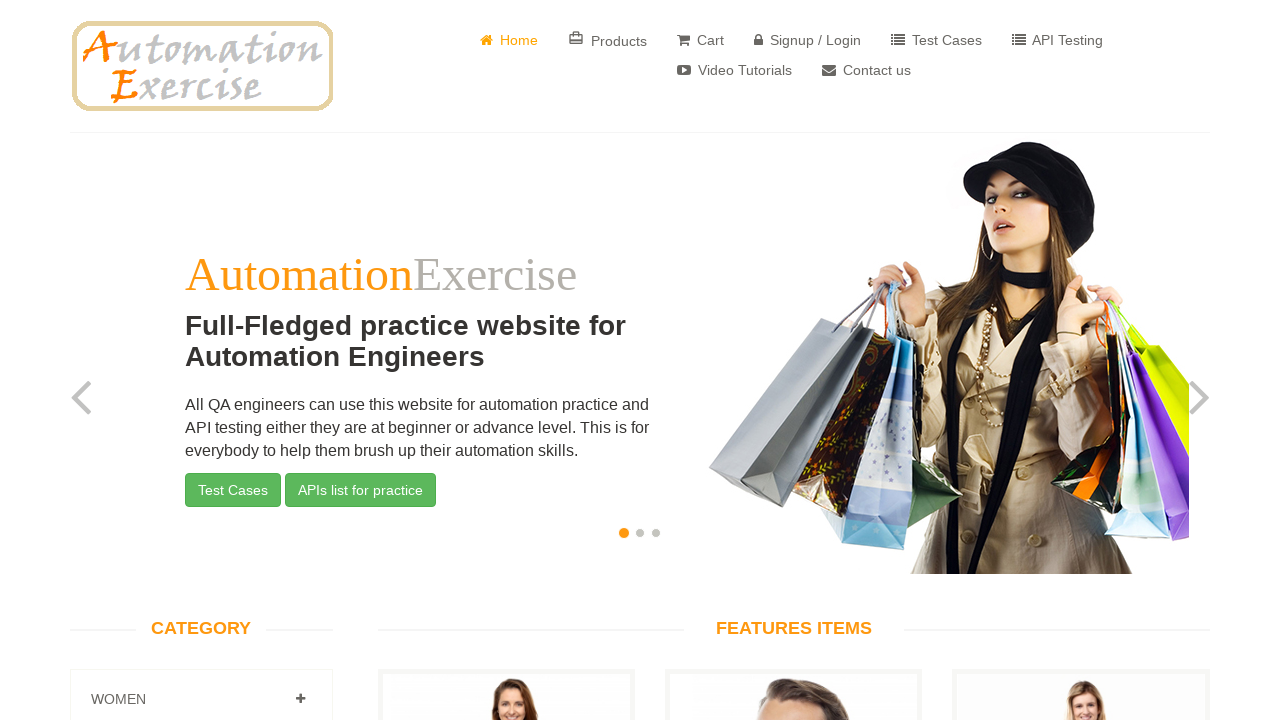

Retrieved all links from the page
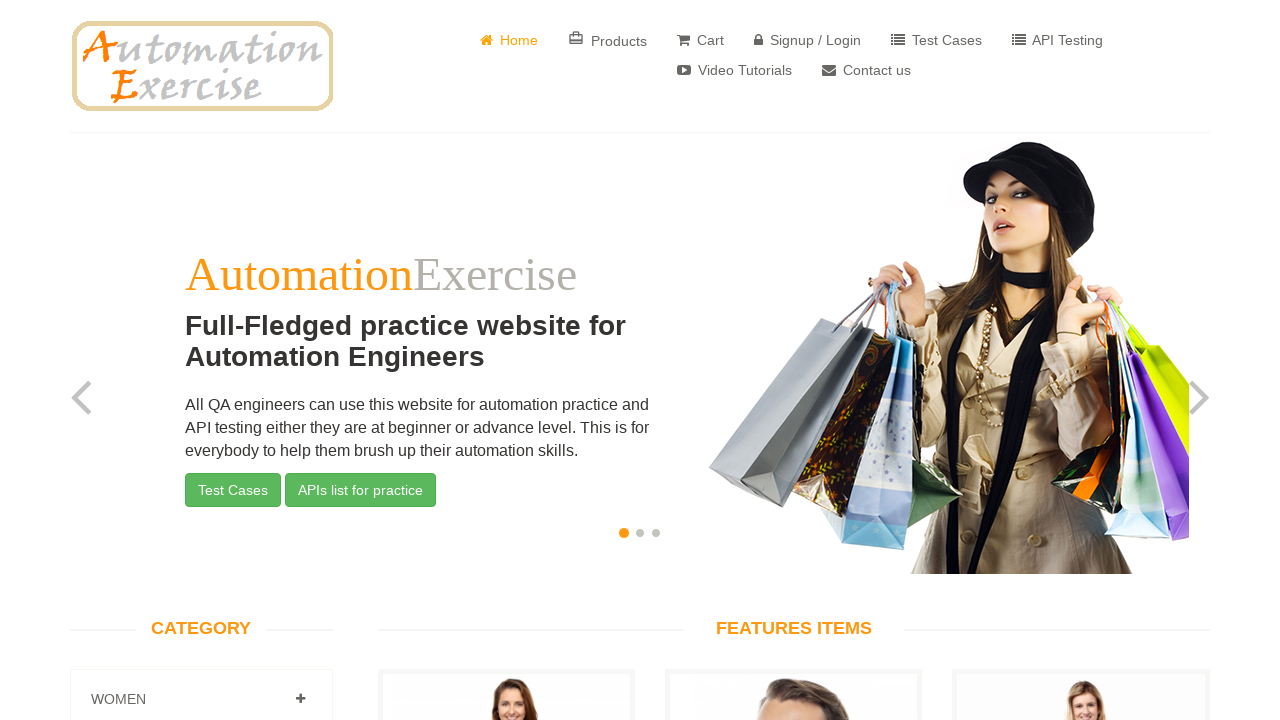

Verified that links exist on the page
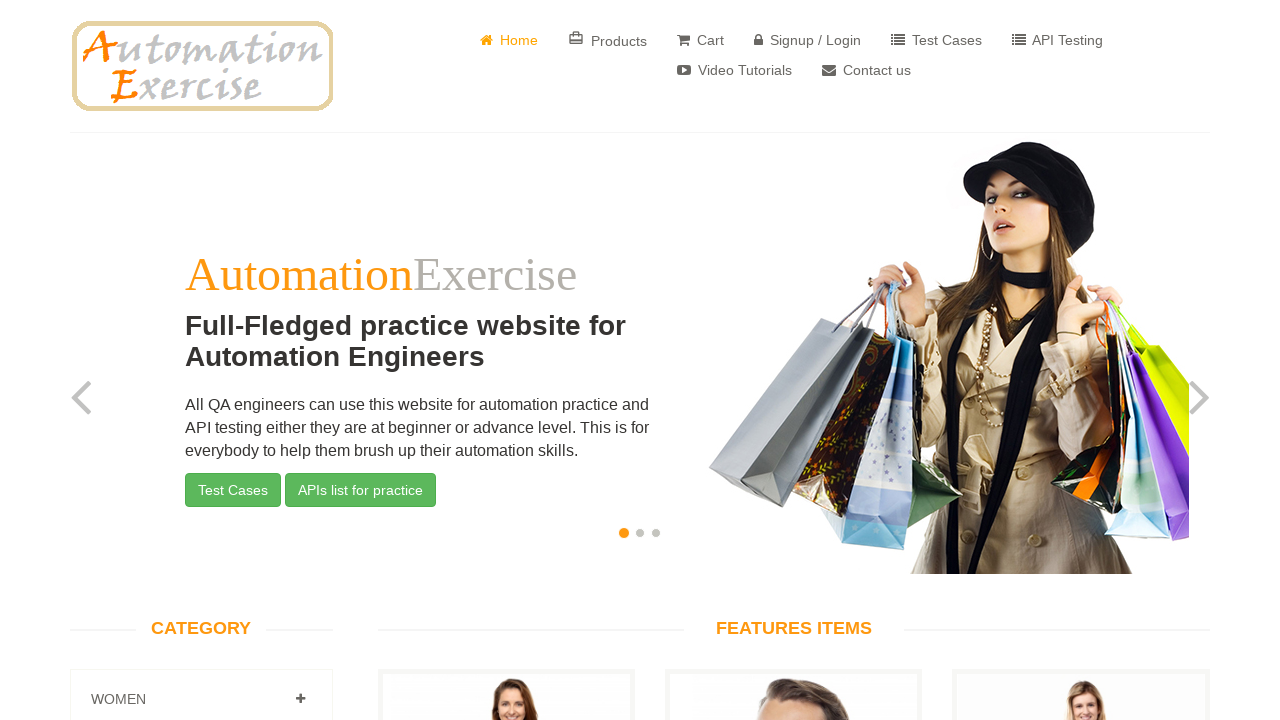

Clicked on the Products link at (608, 40) on a[href='/products']
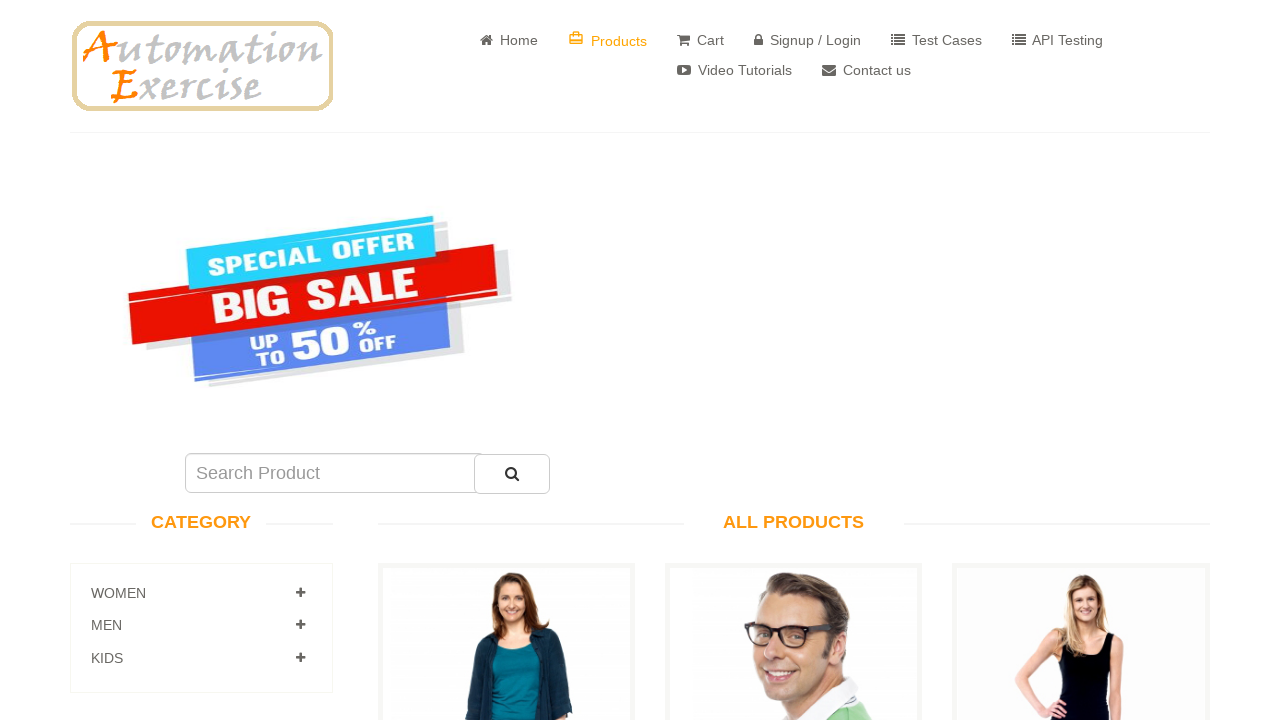

Products page loaded successfully with features items displayed
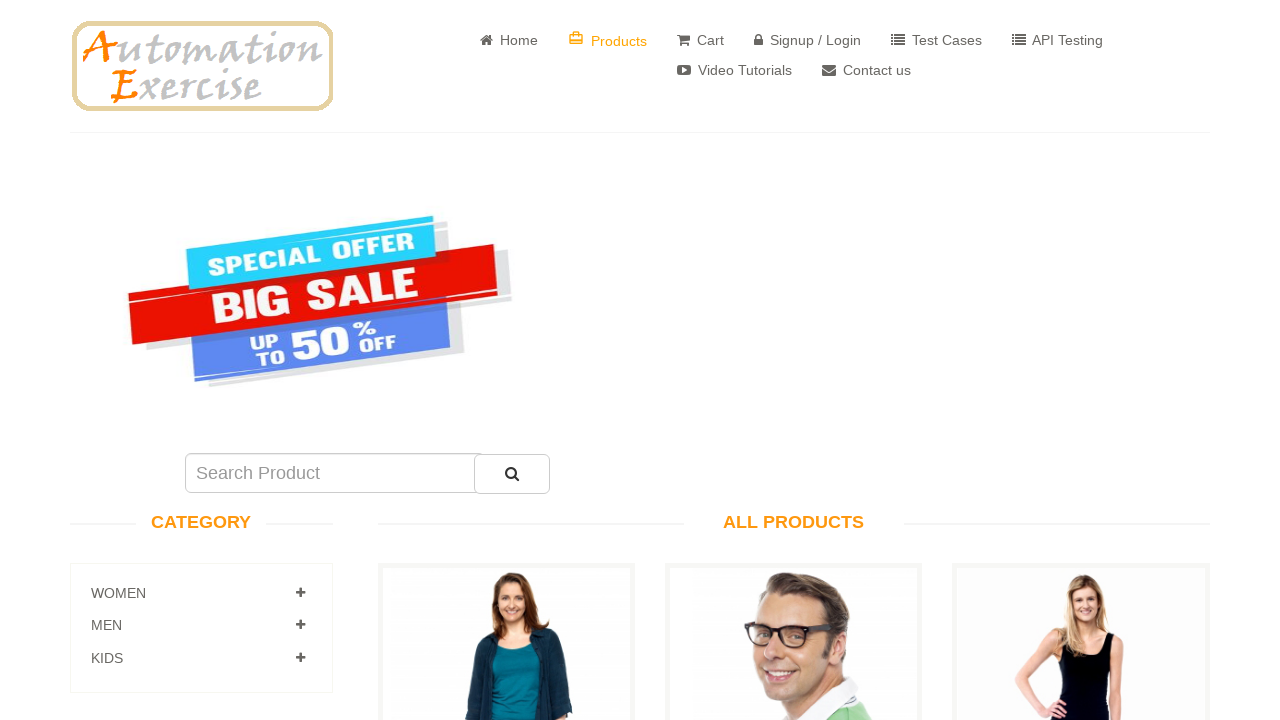

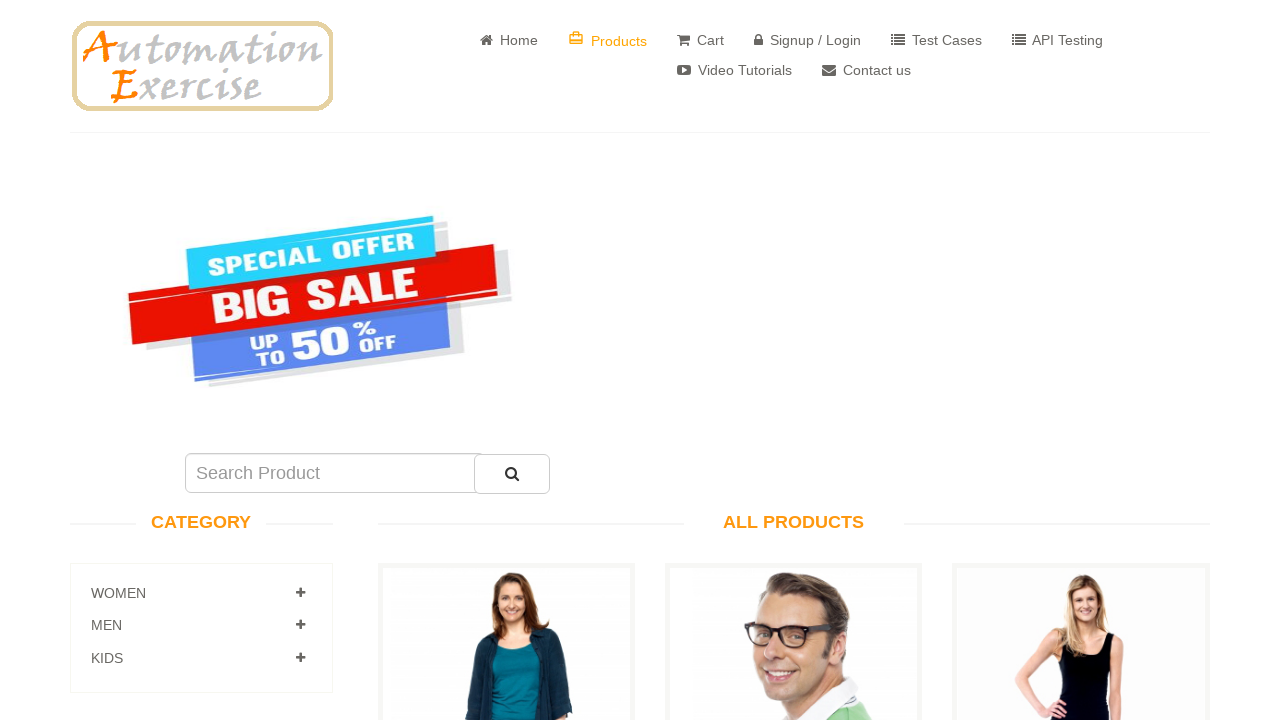